Navigates to a Mitsui Shopping Park staff page, waits for content to load, finds coordinate links, navigates to a coordinate detail page, and verifies image content loads in the swiper gallery.

Starting URL: https://mitsui-shopping-park.com/ec/shop/OPAQUECLIP/staff/12550

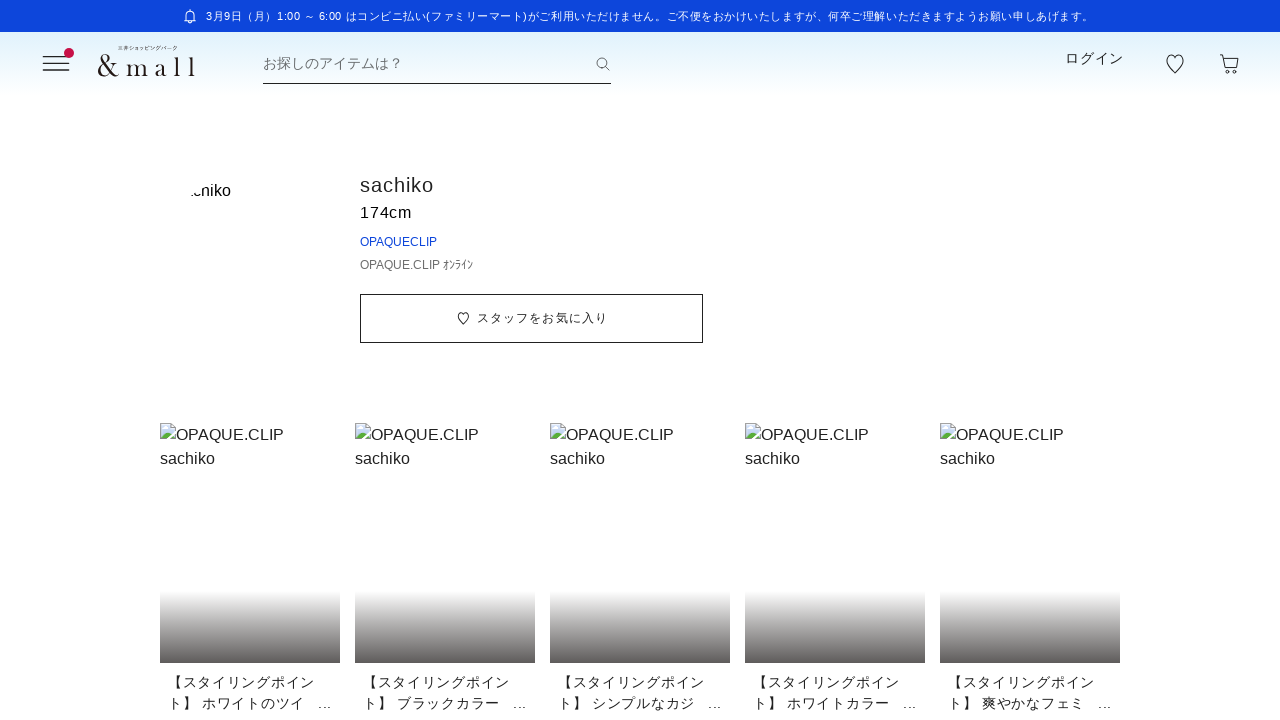

Waited for staff page items to load
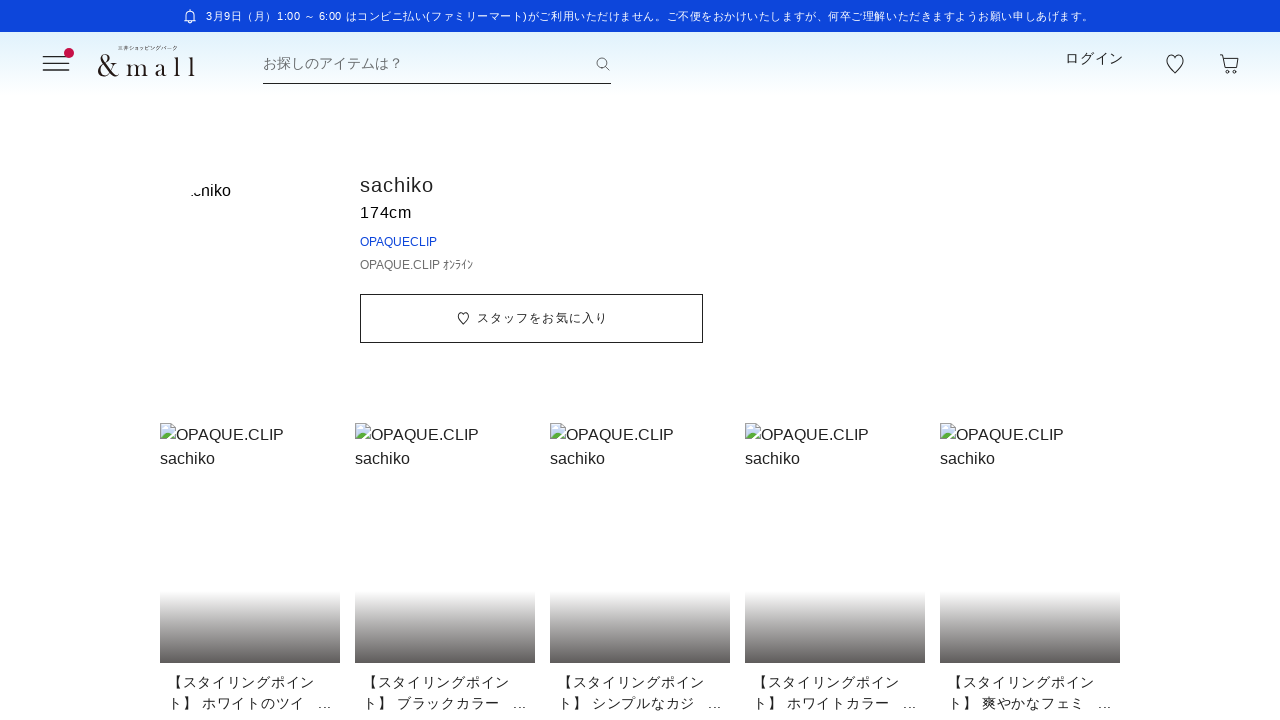

Waited for item links to be present
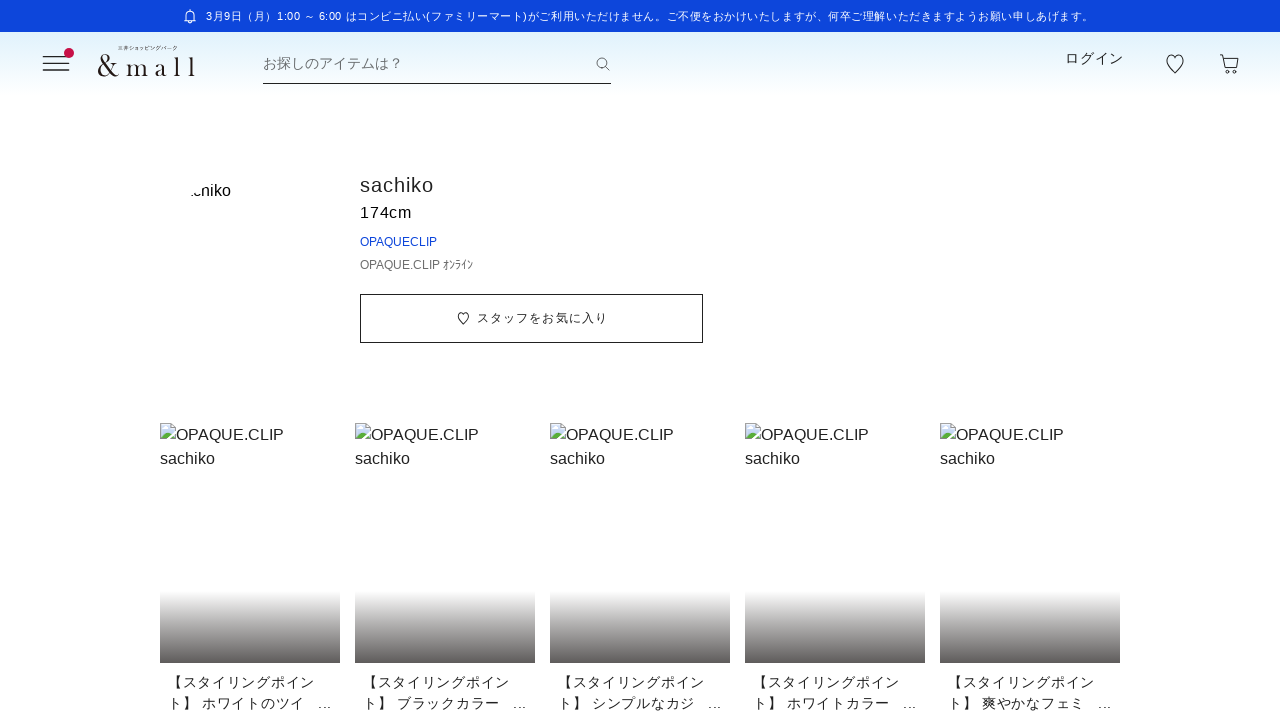

Located first coordinate link
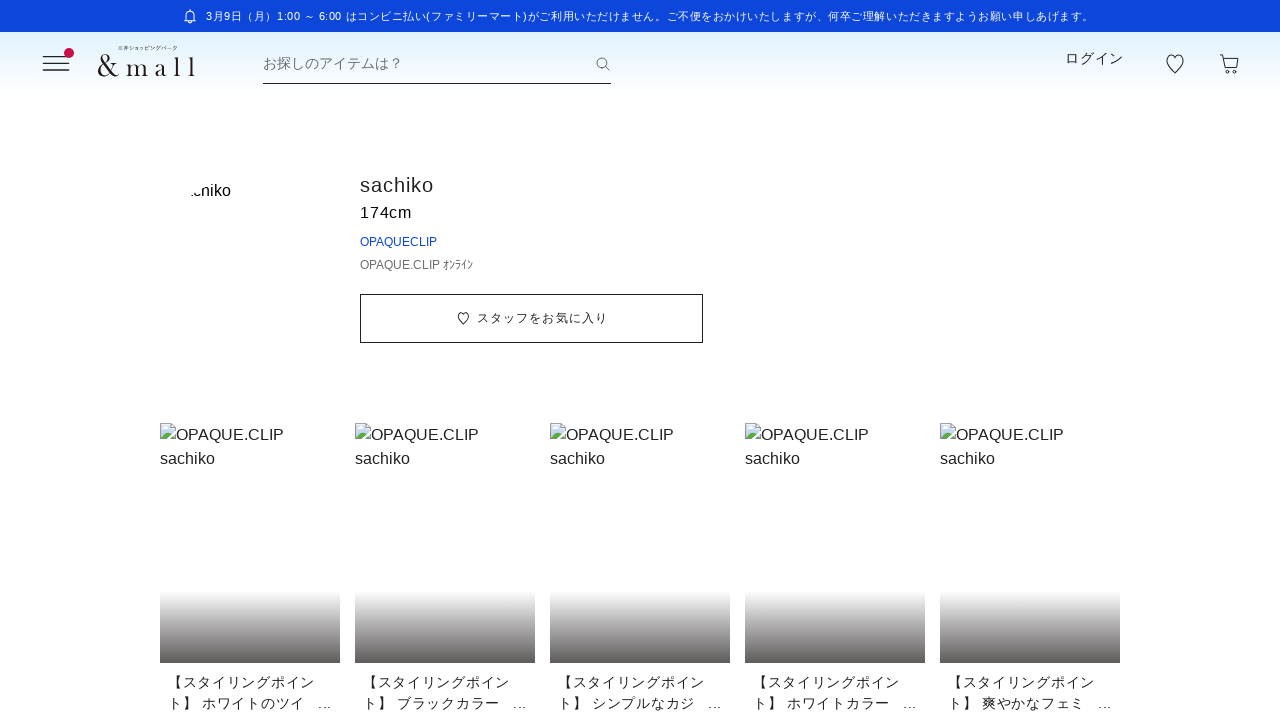

Clicked first coordinate link to navigate to detail page at (250, 566) on li.item a.link[href^='/ec/coordinate/'] >> nth=0
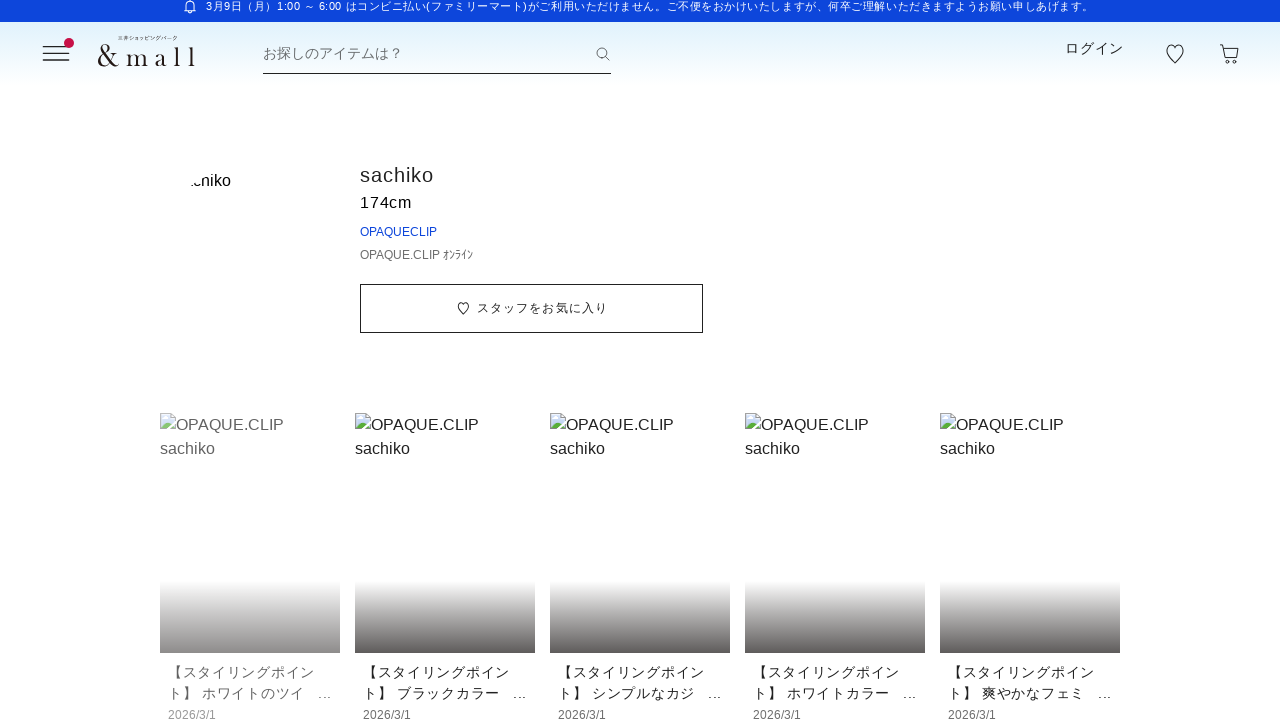

Waited for coordinate detail page to load - date element visible
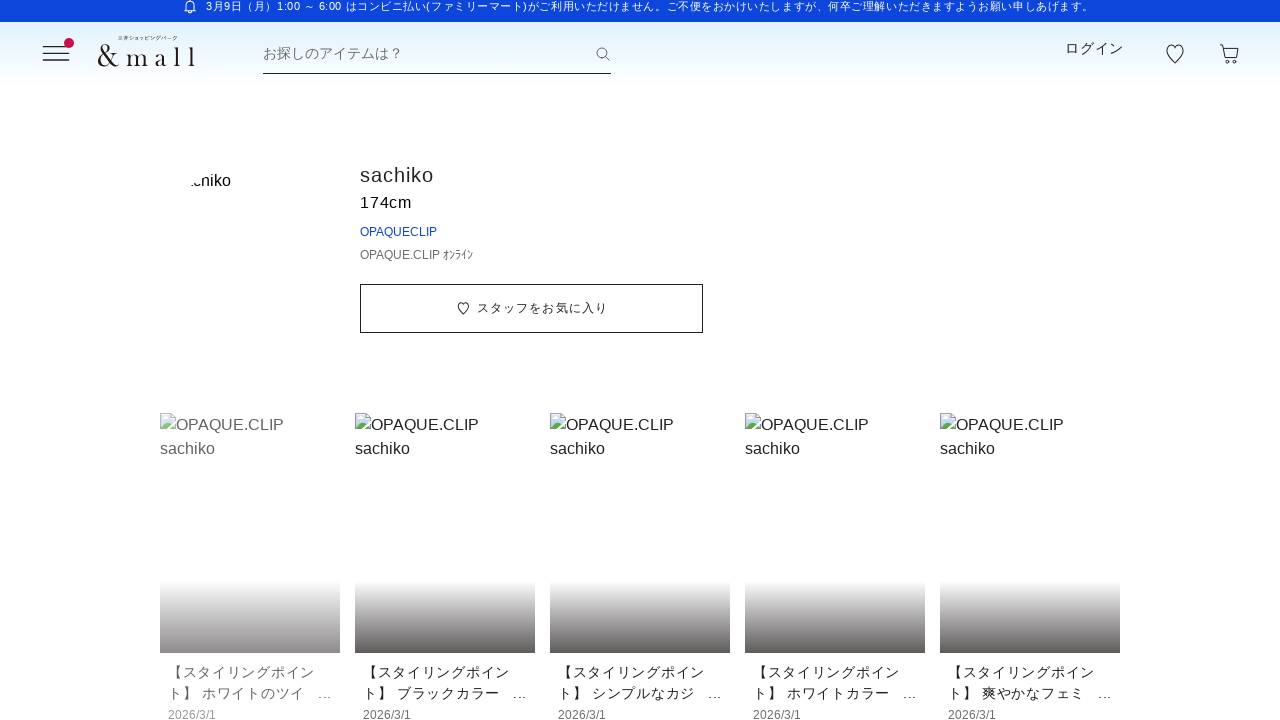

Waited for image swiper gallery to load
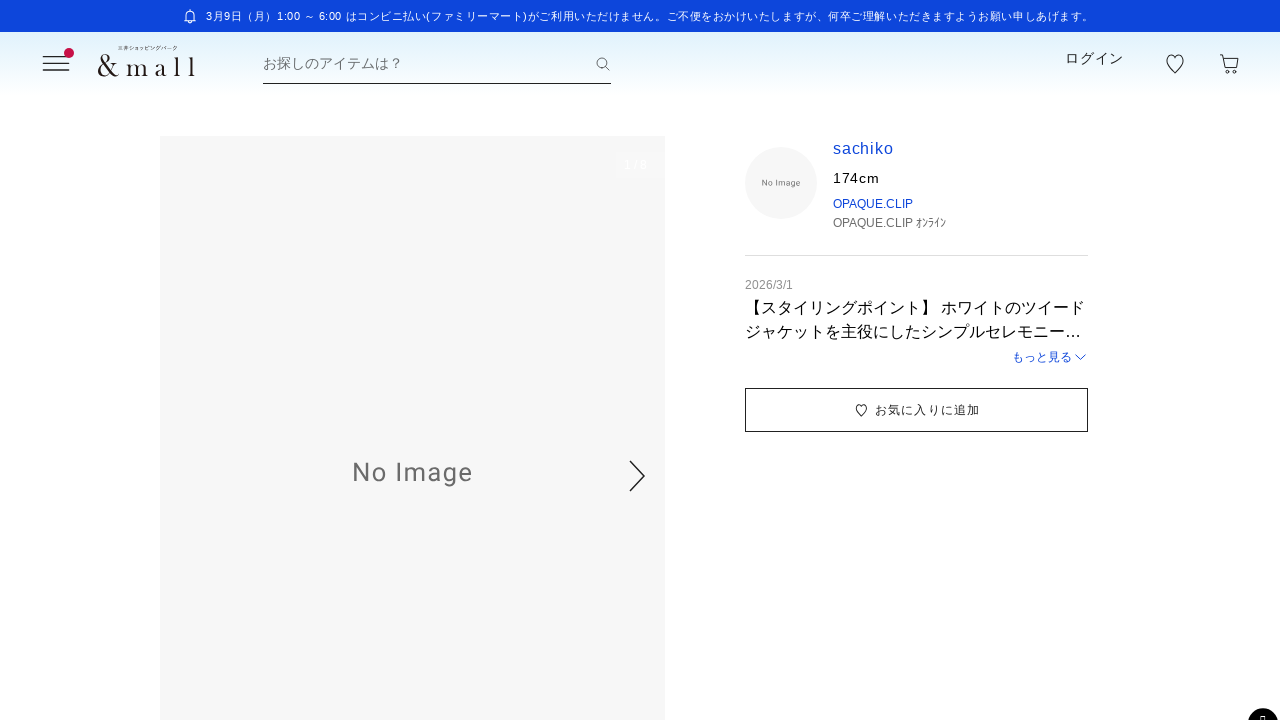

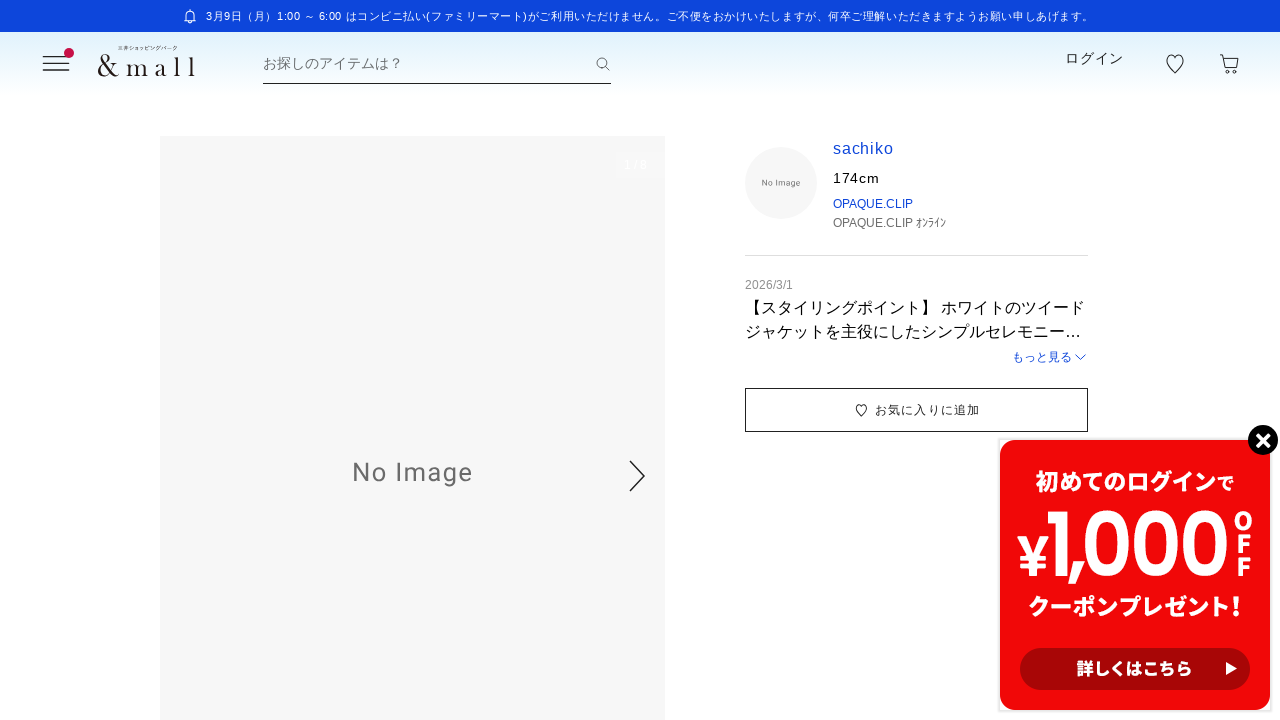